Tests radio button functionality by selecting a Chrome browser option, clicking it again, and checking an age group radio button on a practice page

Starting URL: https://www.leafground.com/radio.xhtml

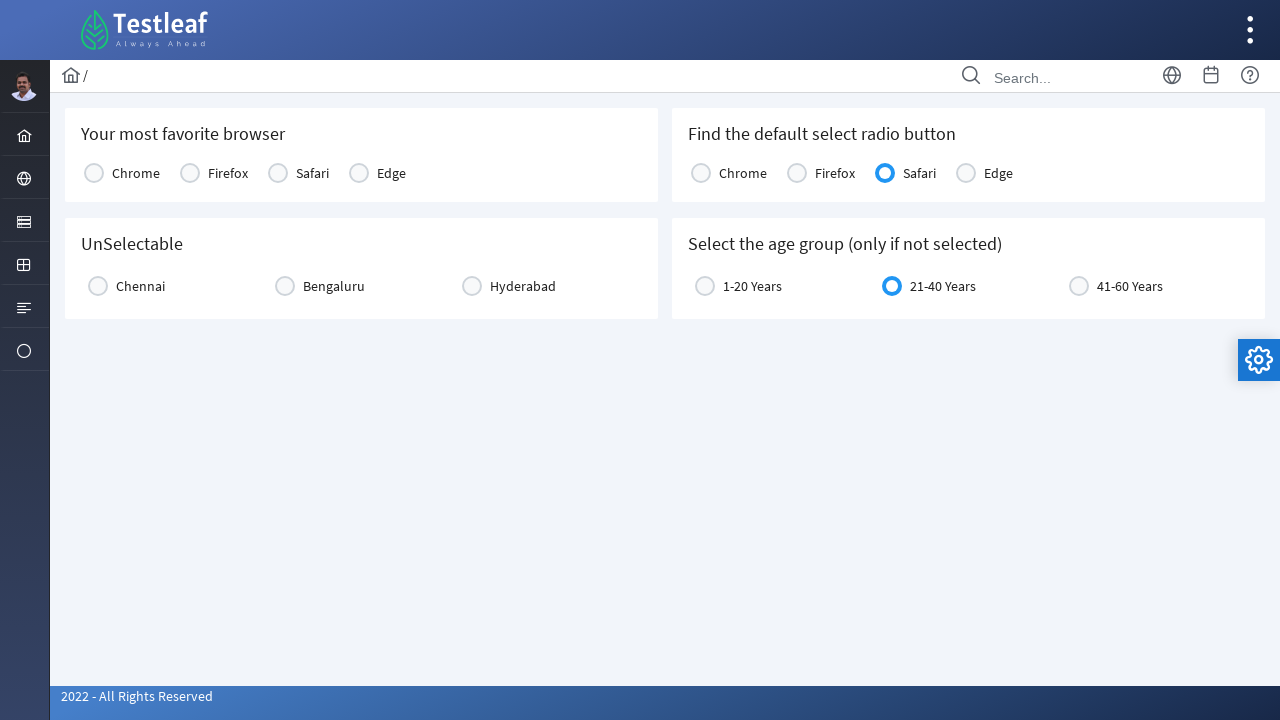

Clicked on Chrome radio button at (136, 173) on xpath=(//label[text()='Chrome'])[1]
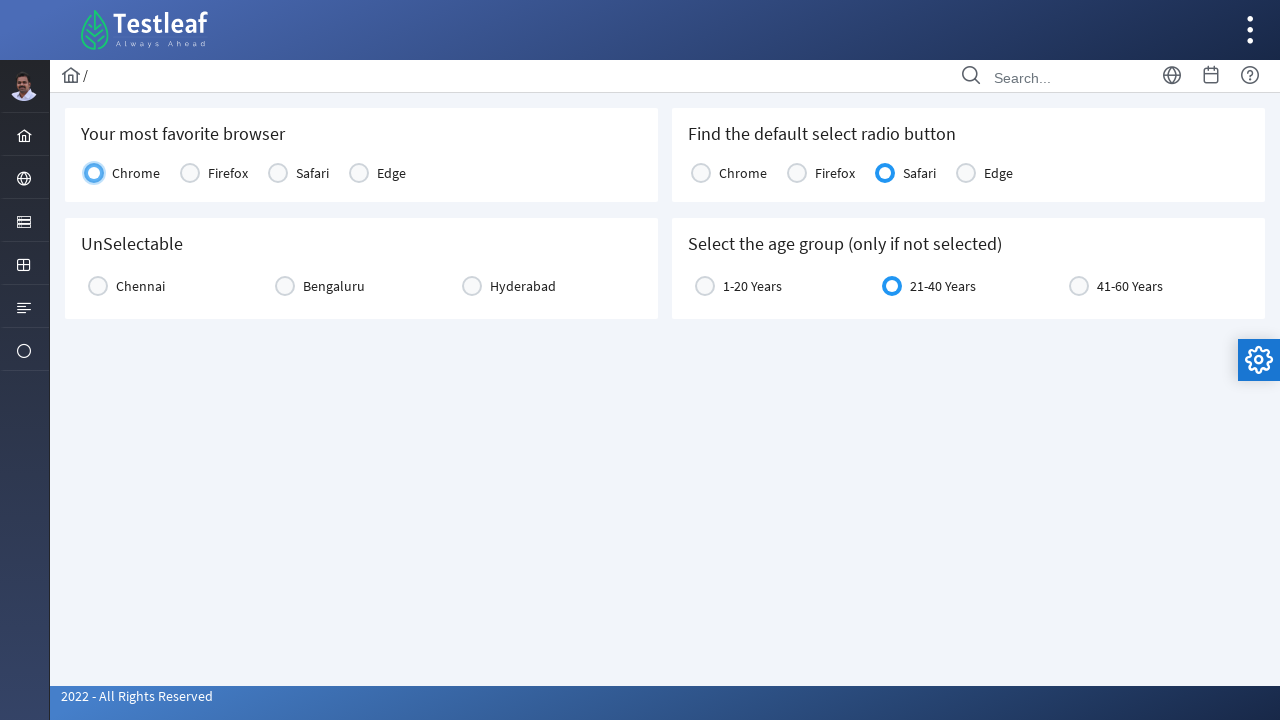

Clicked on Chrome radio button again at (136, 173) on xpath=(//label[text()='Chrome'])[1]
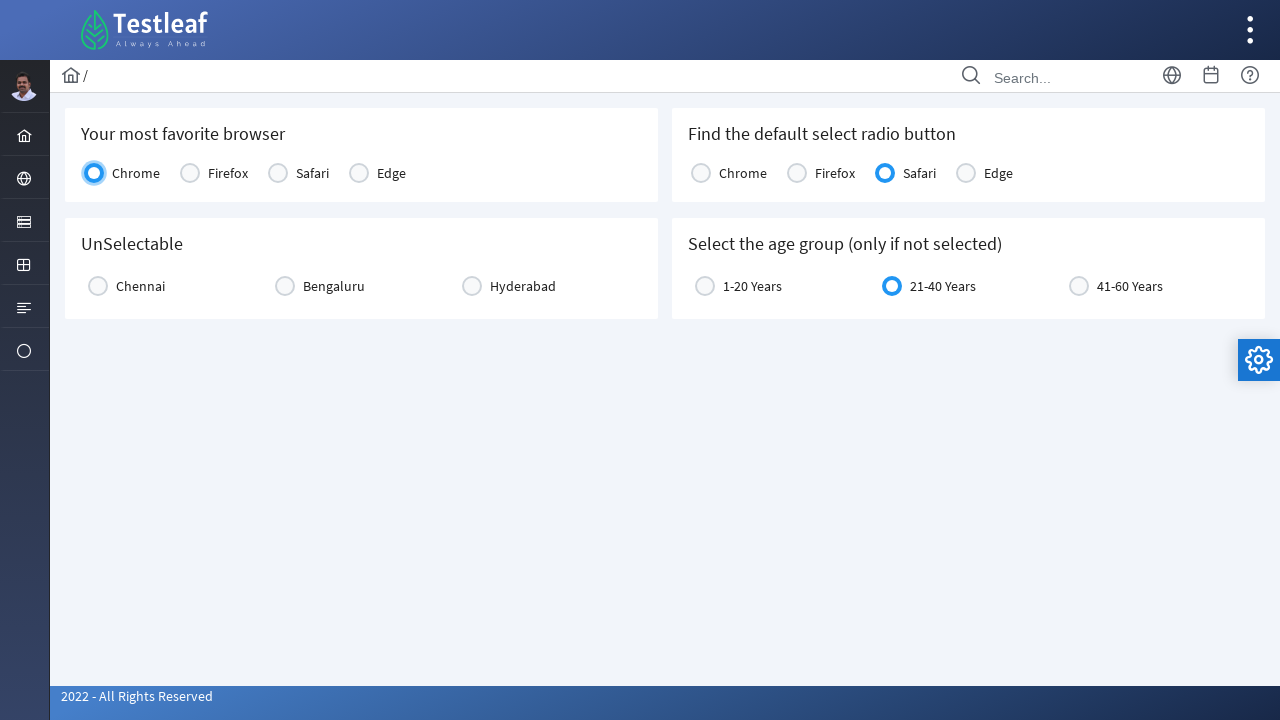

Located age group radio button (21-40 Years)
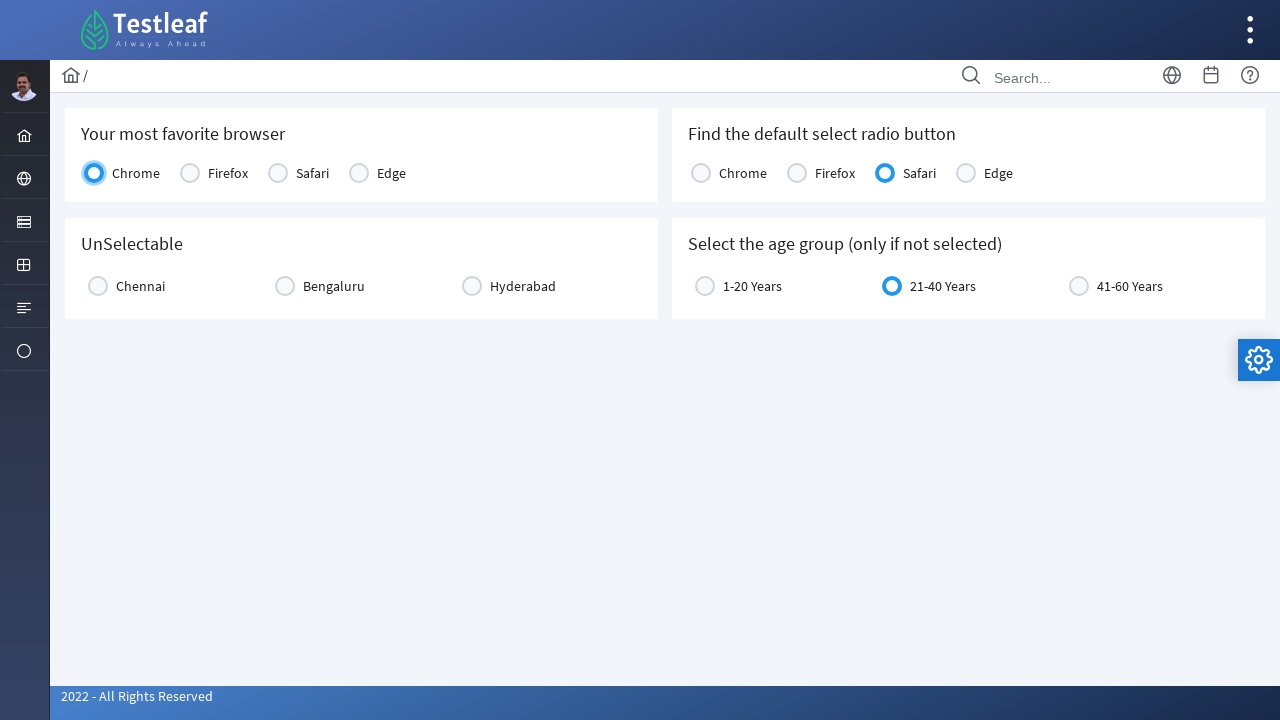

Age group radio button is enabled
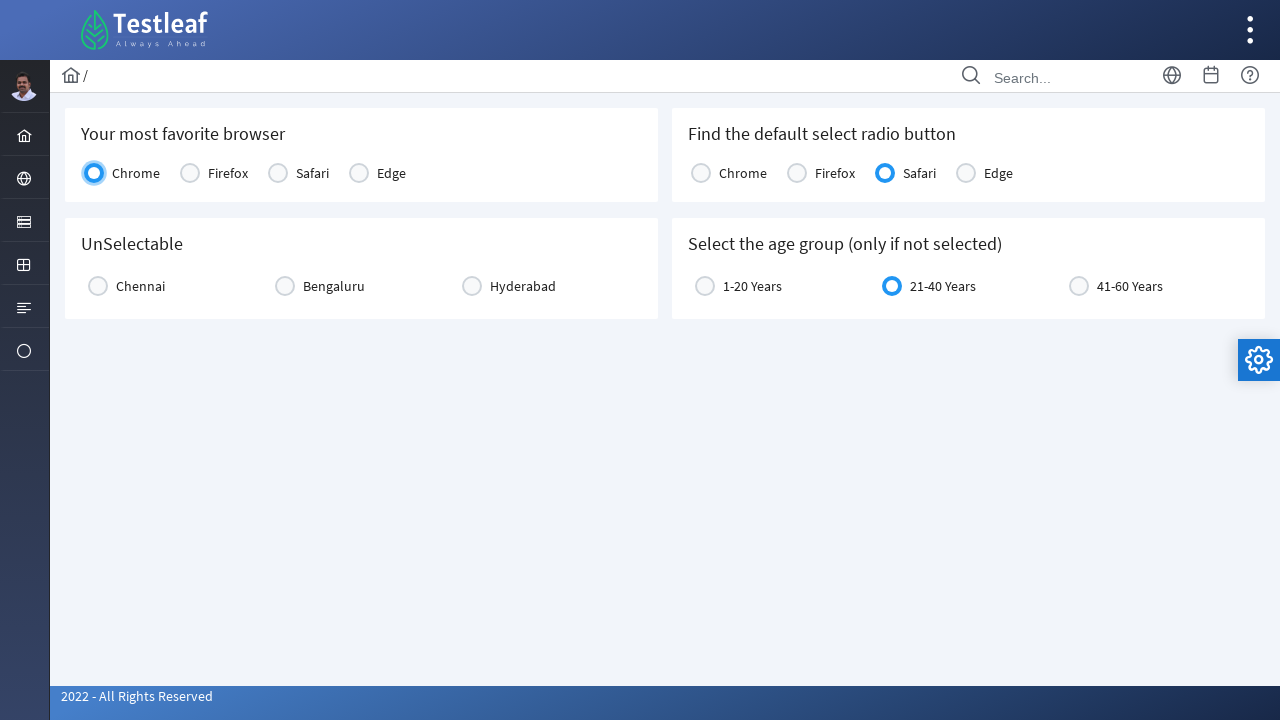

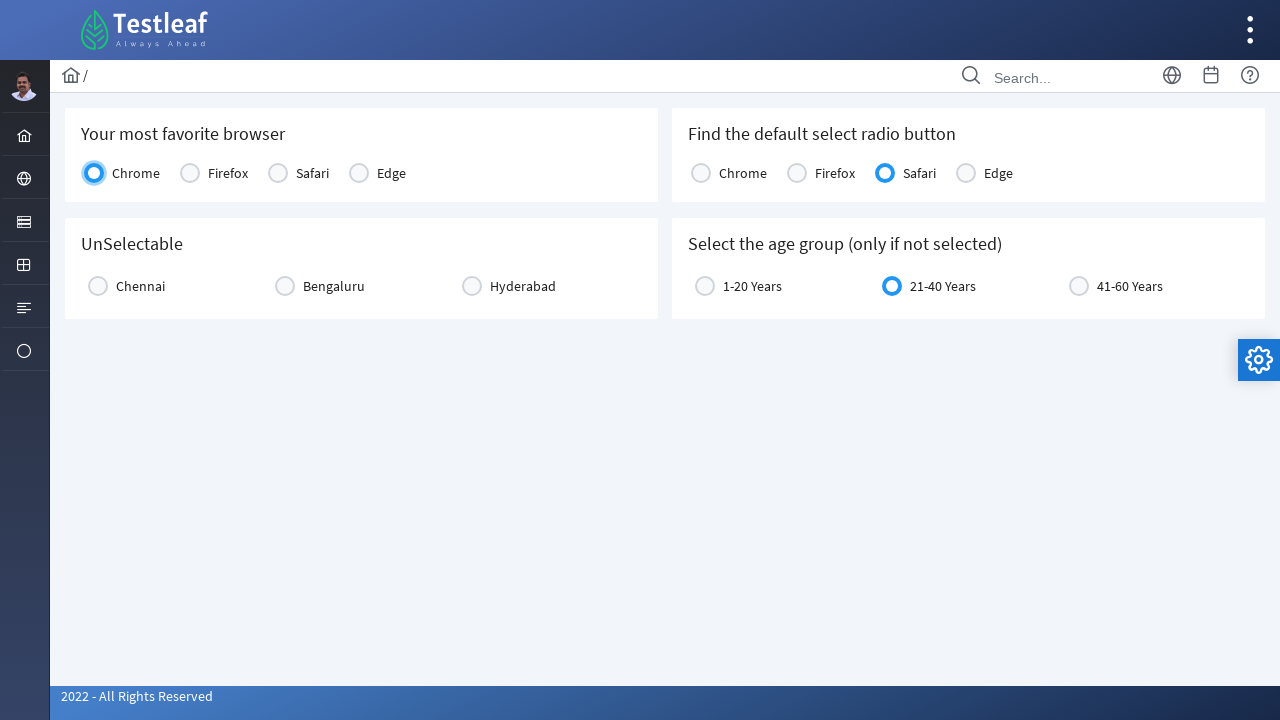